Tests a password generator website by filling in master password and site name fields, clicking the generate button, and verifying the generated password field is displayed.

Starting URL: http://angel.net/~nic/passwd.current.html

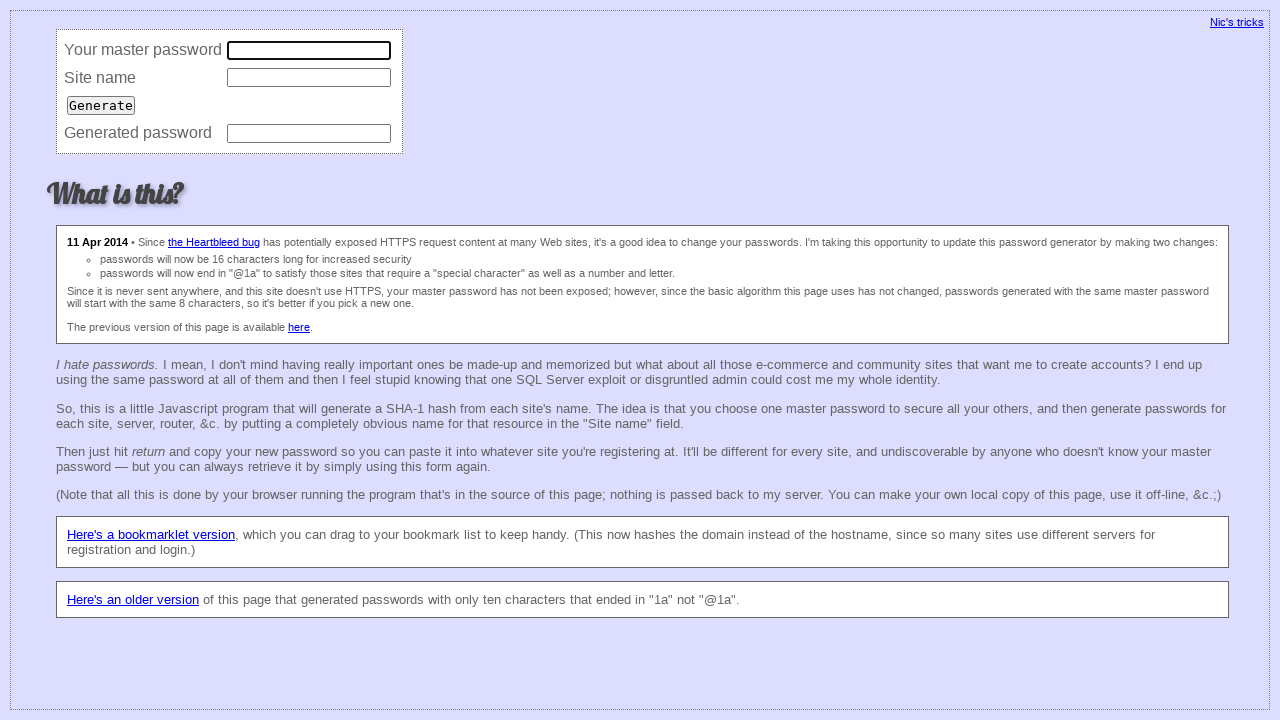

Filled master password field with 'mypass' on input[name='master']
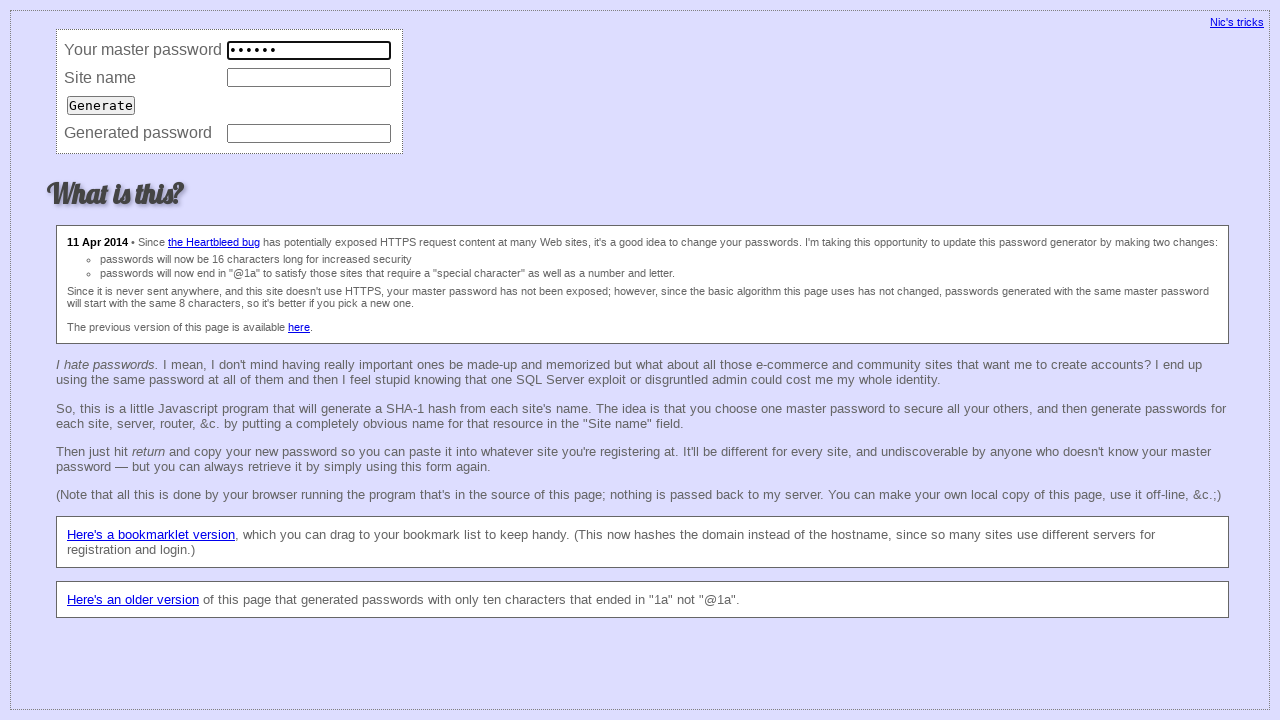

Filled site name field with 'mysite' on input[name='site']
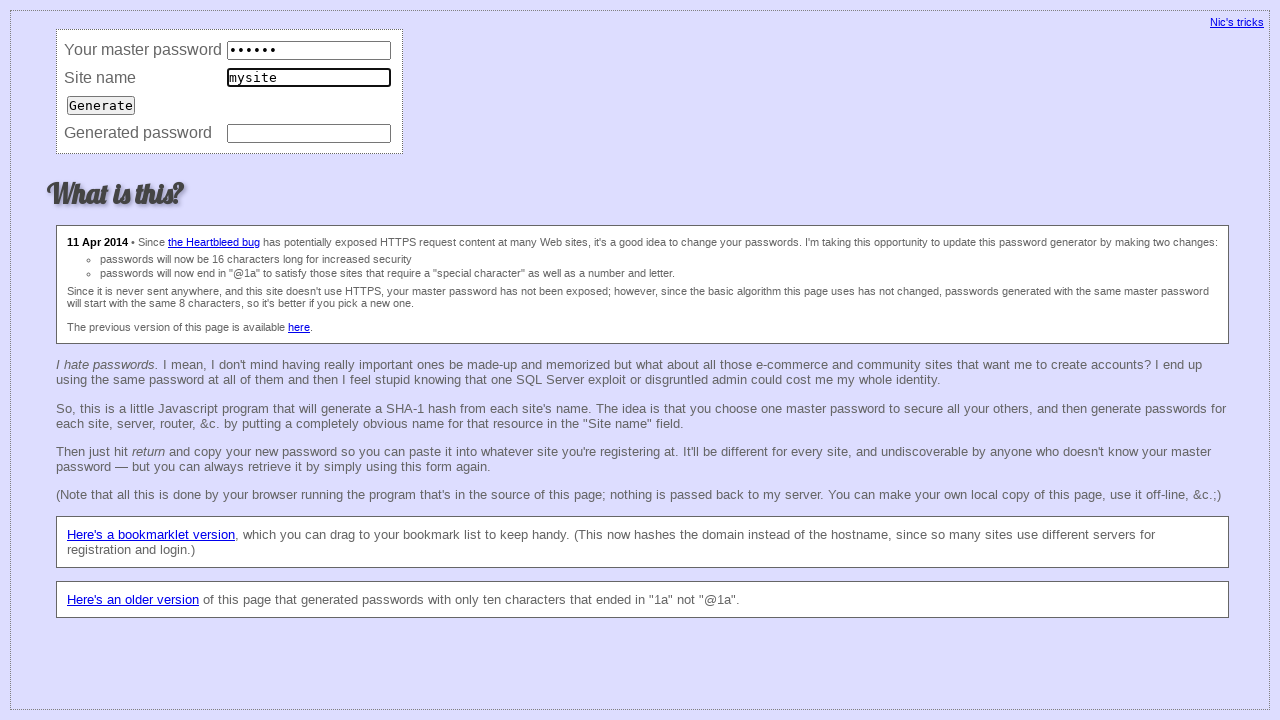

Clicked the Generate button at (101, 105) on td input[value='Generate']
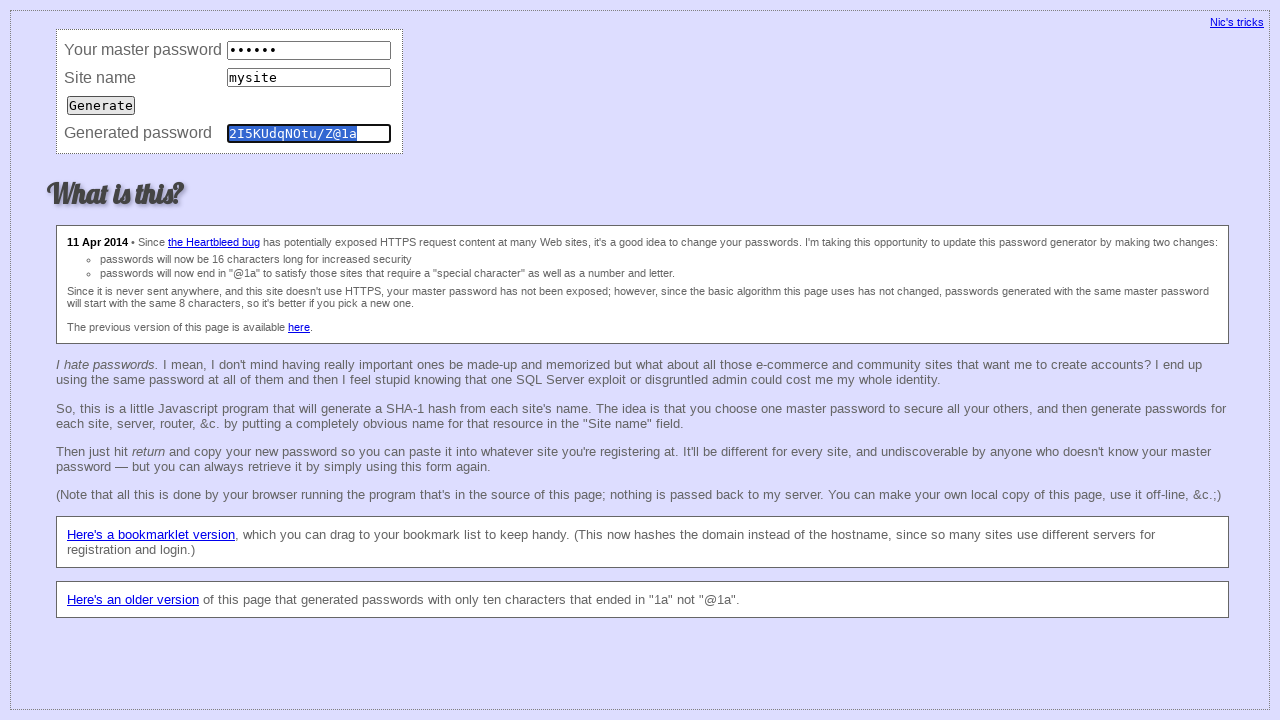

Waited for generated password field to become visible
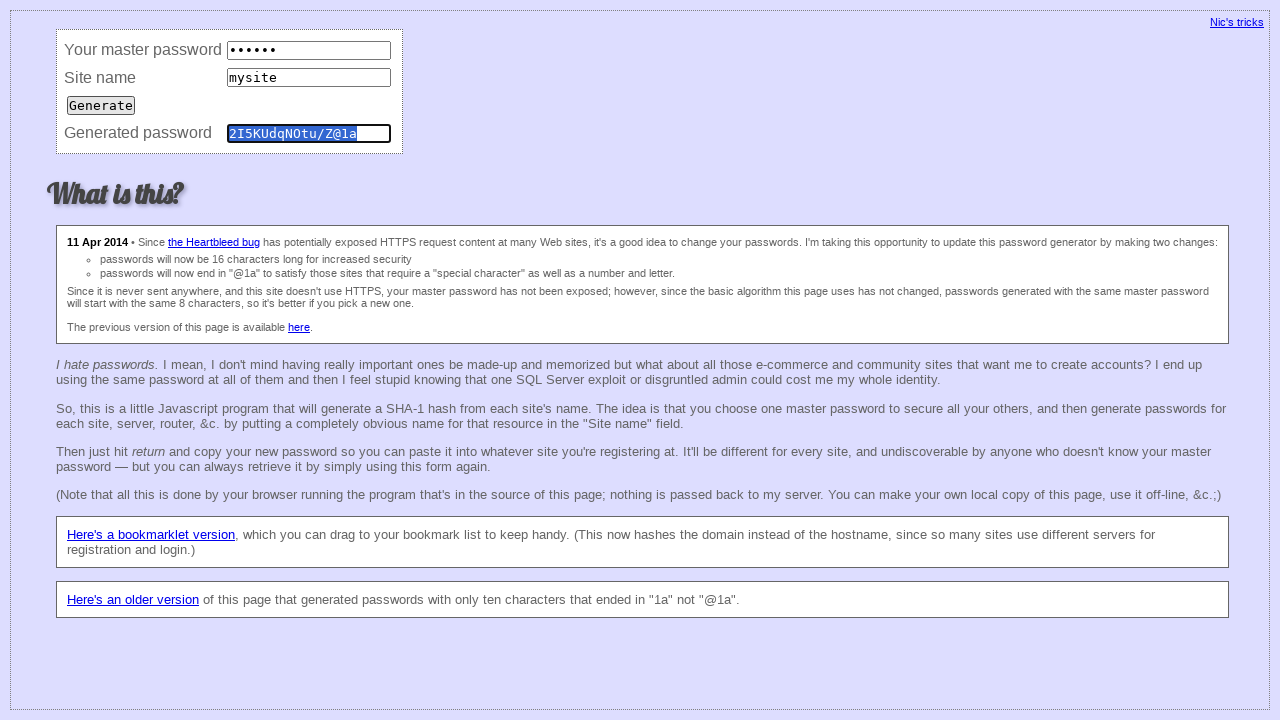

Verified that the generated password field is visible
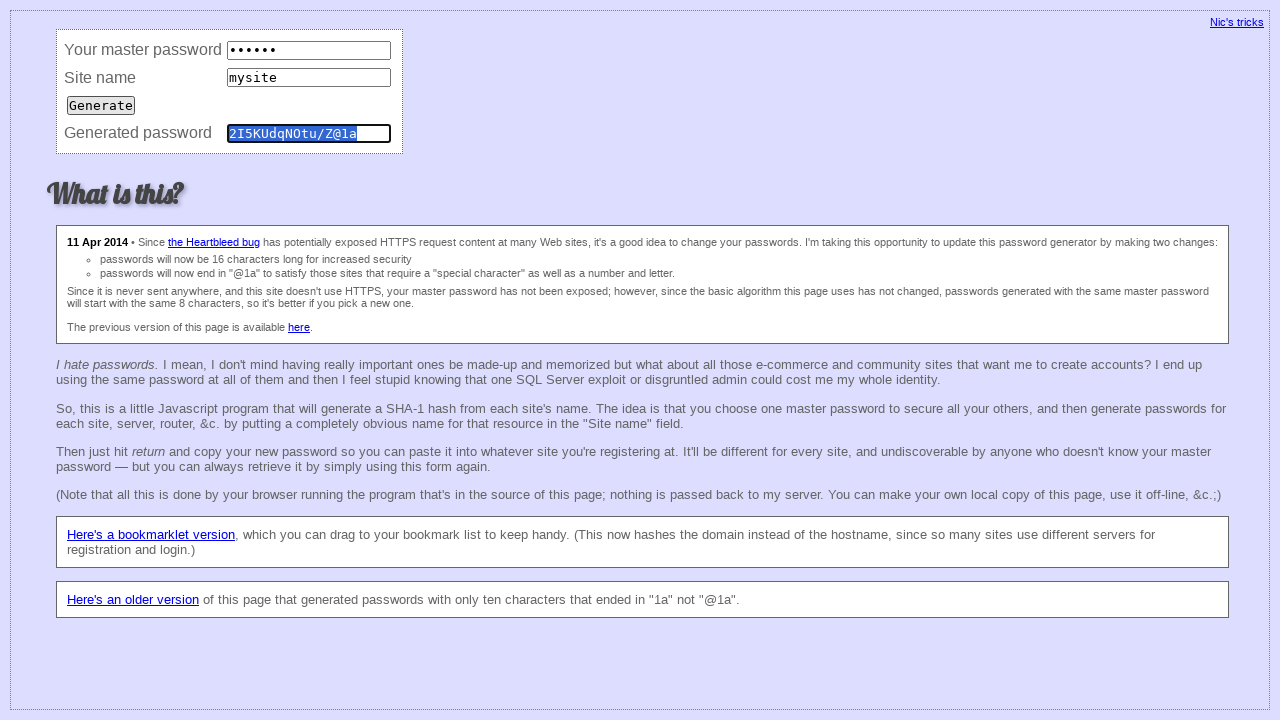

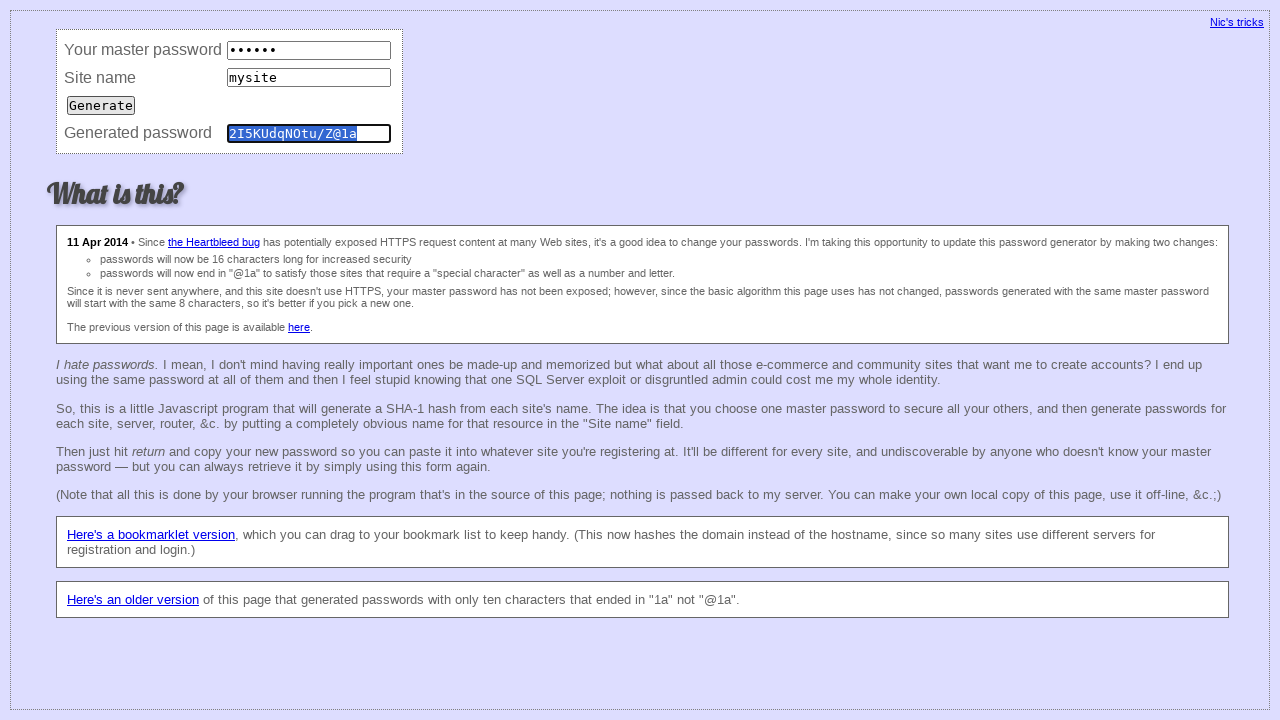